Navigates to Hepsiburada website and validates that the main page loads correctly by checking for a control element

Starting URL: https://www.hepsiburada.com/

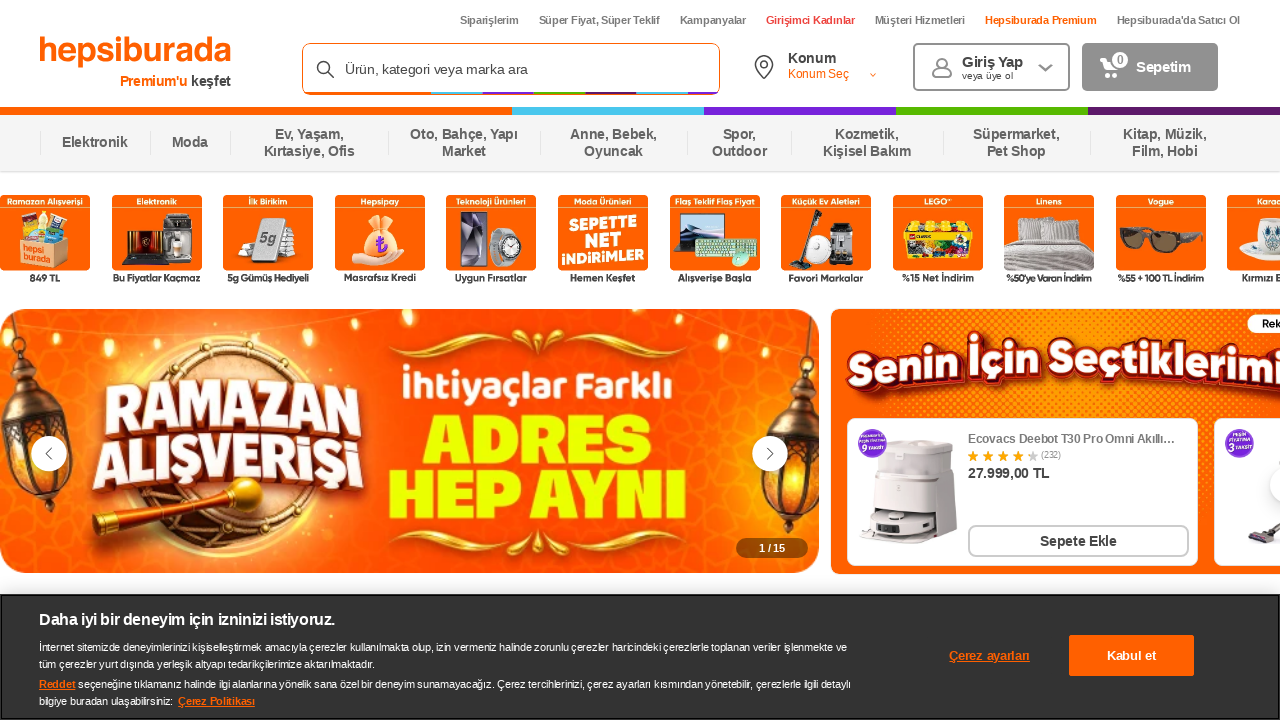

Navigated to Hepsiburada website
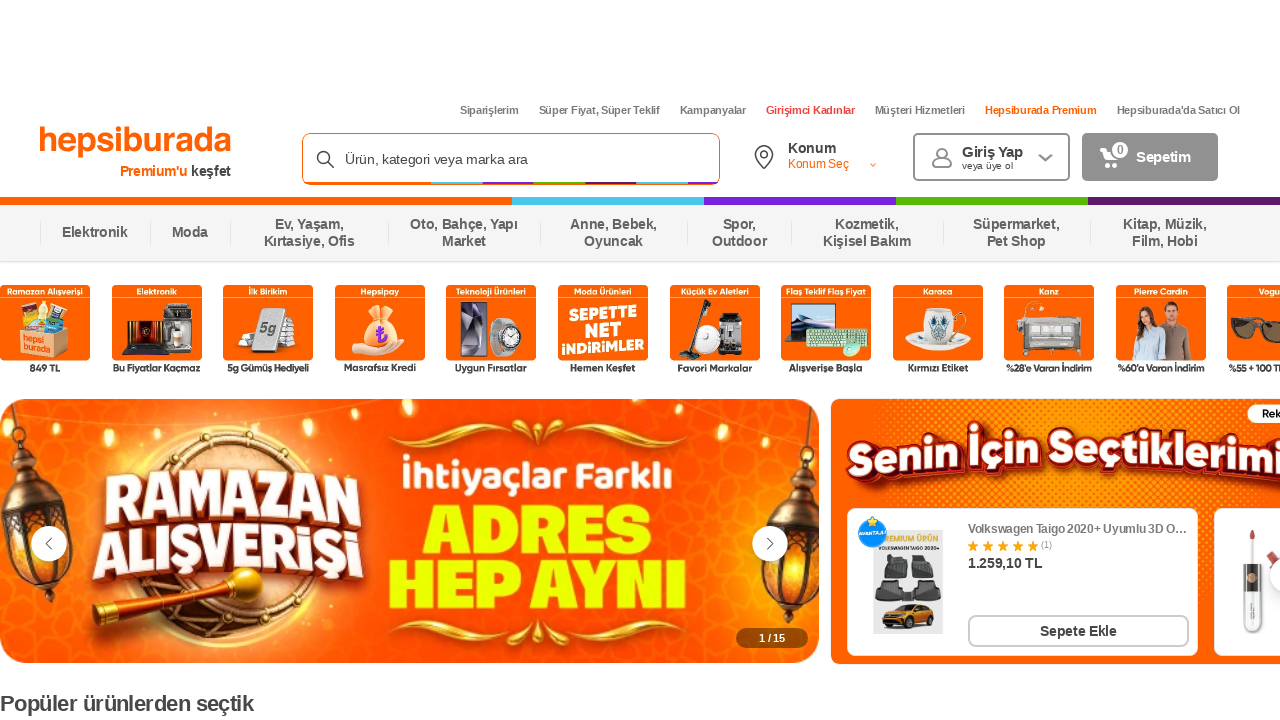

Main page control element 'Hepsiburada' text is visible - page loaded successfully
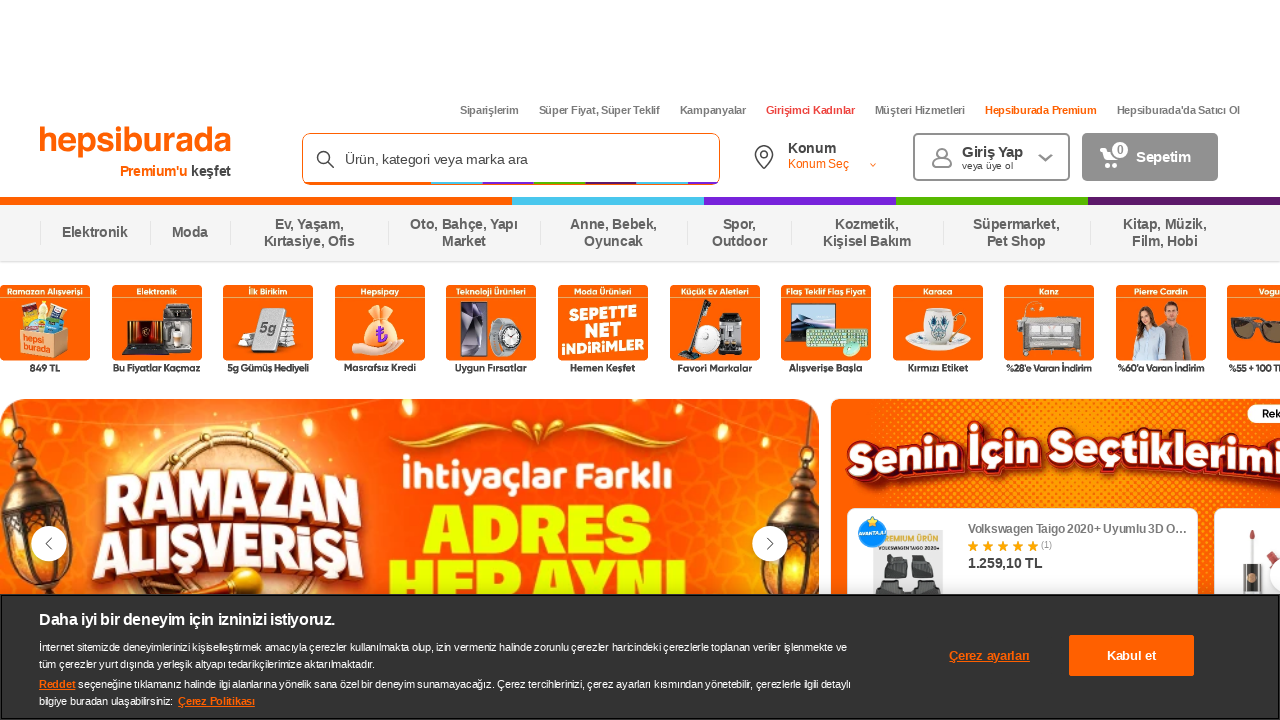

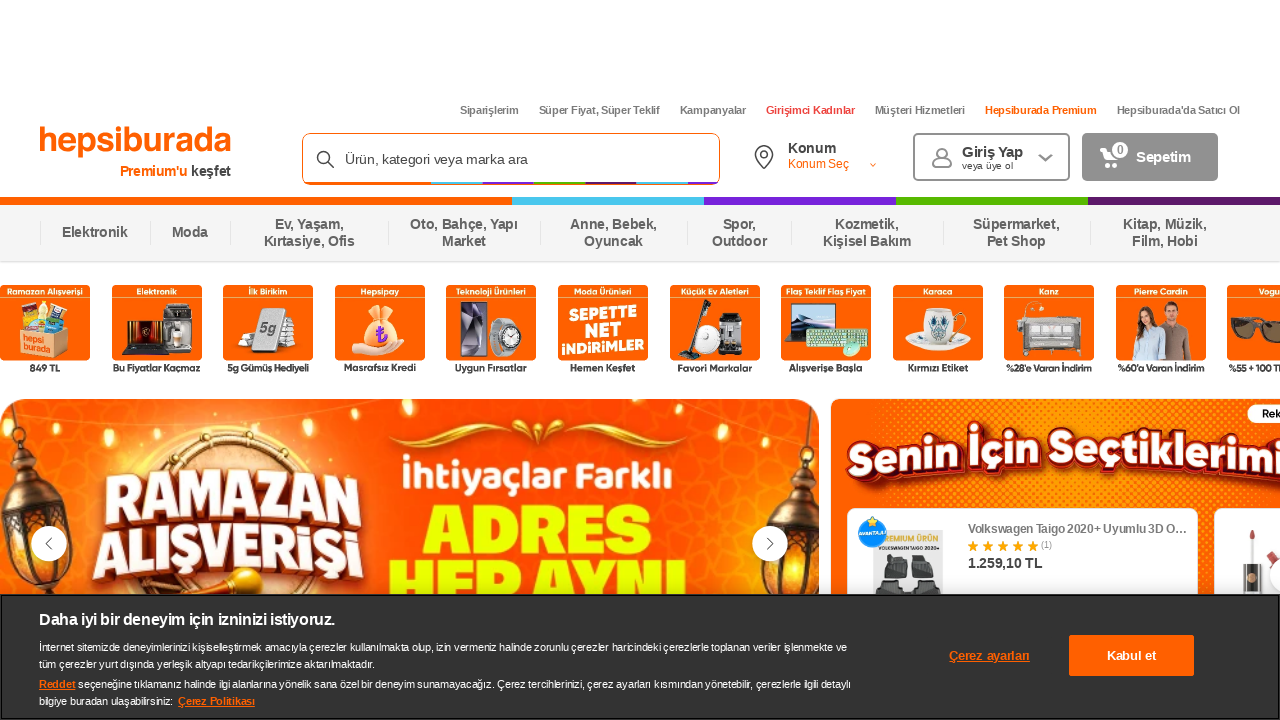